Searches for "guide" on Python.org, navigates to Python Style Guide, then clicks on PEP 8 link

Starting URL: https://www.python.org

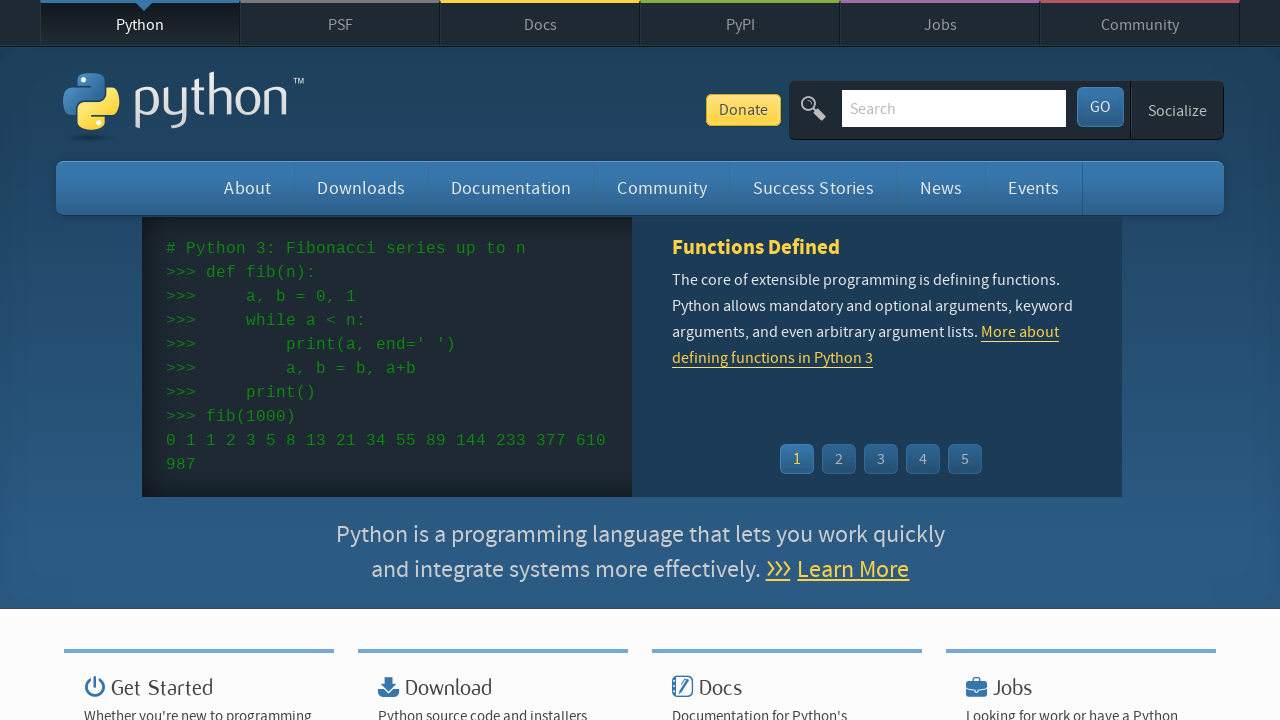

Filled search field with 'guide' on #id-search-field
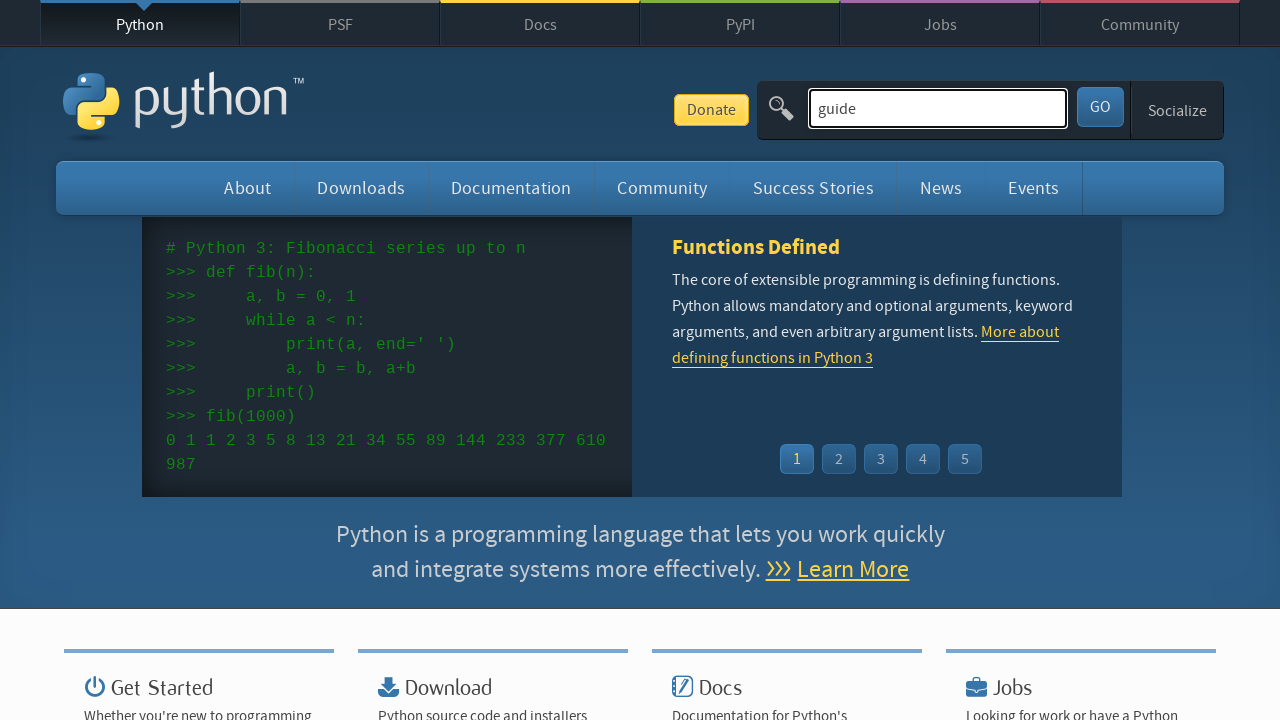

Pressed Enter to search for 'guide' on #id-search-field
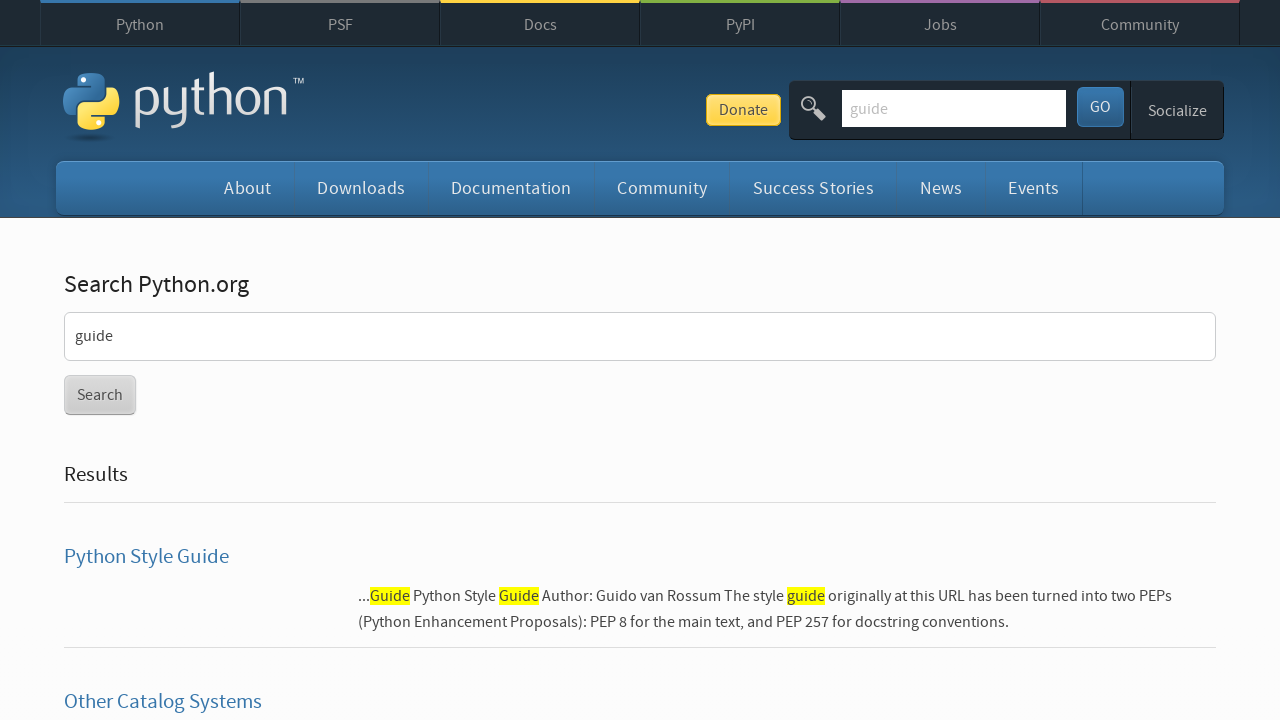

Python Style Guide link appeared in search results
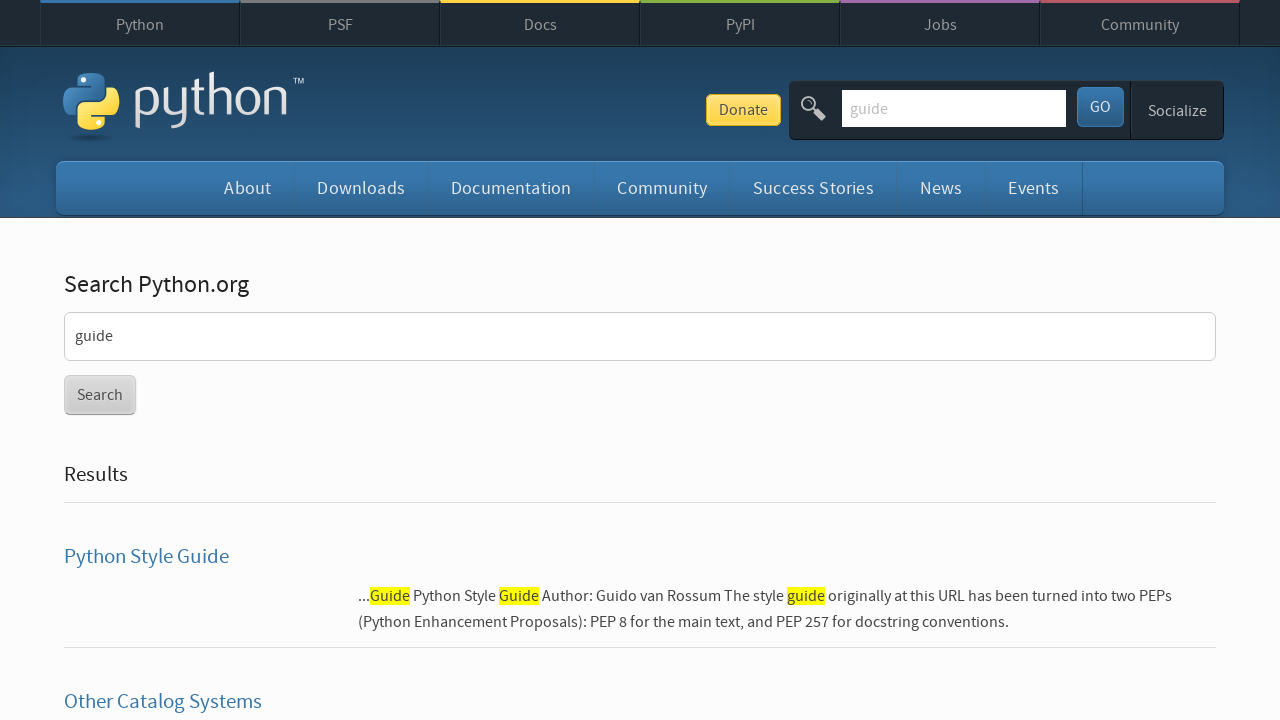

Clicked on Python Style Guide link at (146, 557) on a:has-text('Python Style Guide')
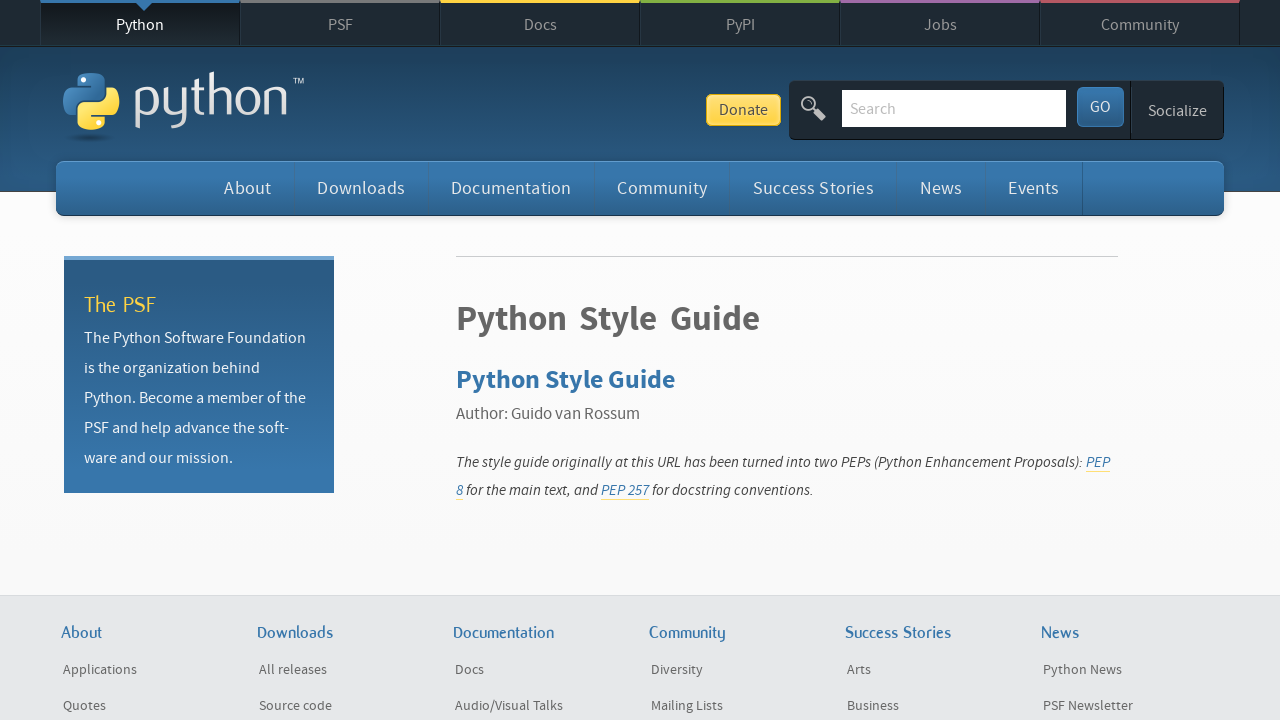

PEP 8 link appeared on Python Style Guide page
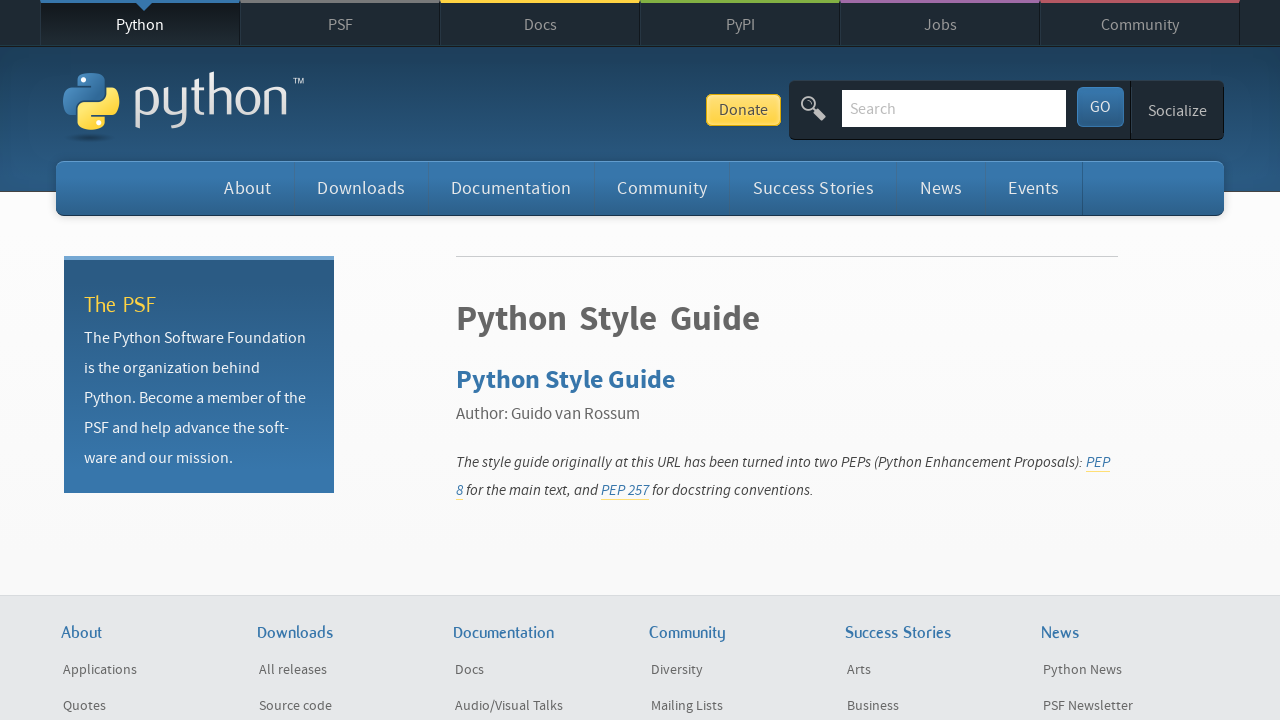

Clicked on PEP 8 link at (1098, 463) on a:has-text('PEP 8')
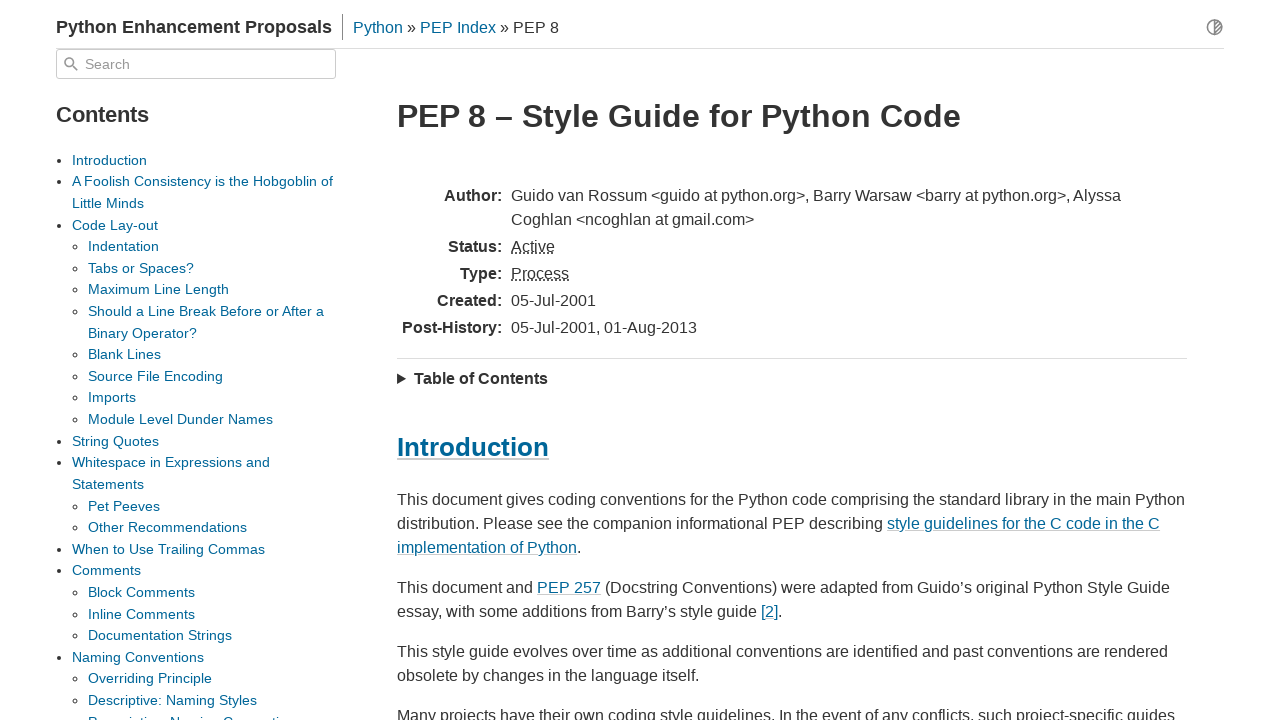

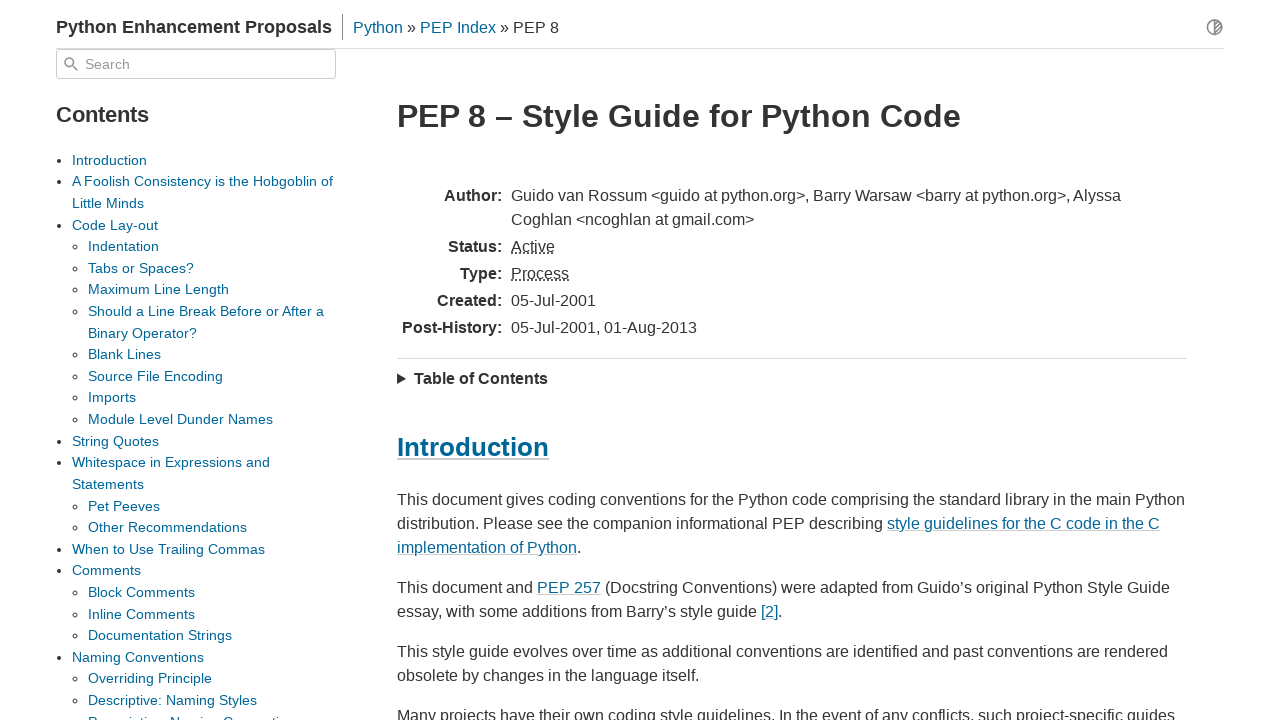